Tests a practice login form by extracting displayed credentials from the page and filling the form with various interactions including radio buttons, popups, and dropdowns

Starting URL: https://rahulshettyacademy.com/loginpagePractise/

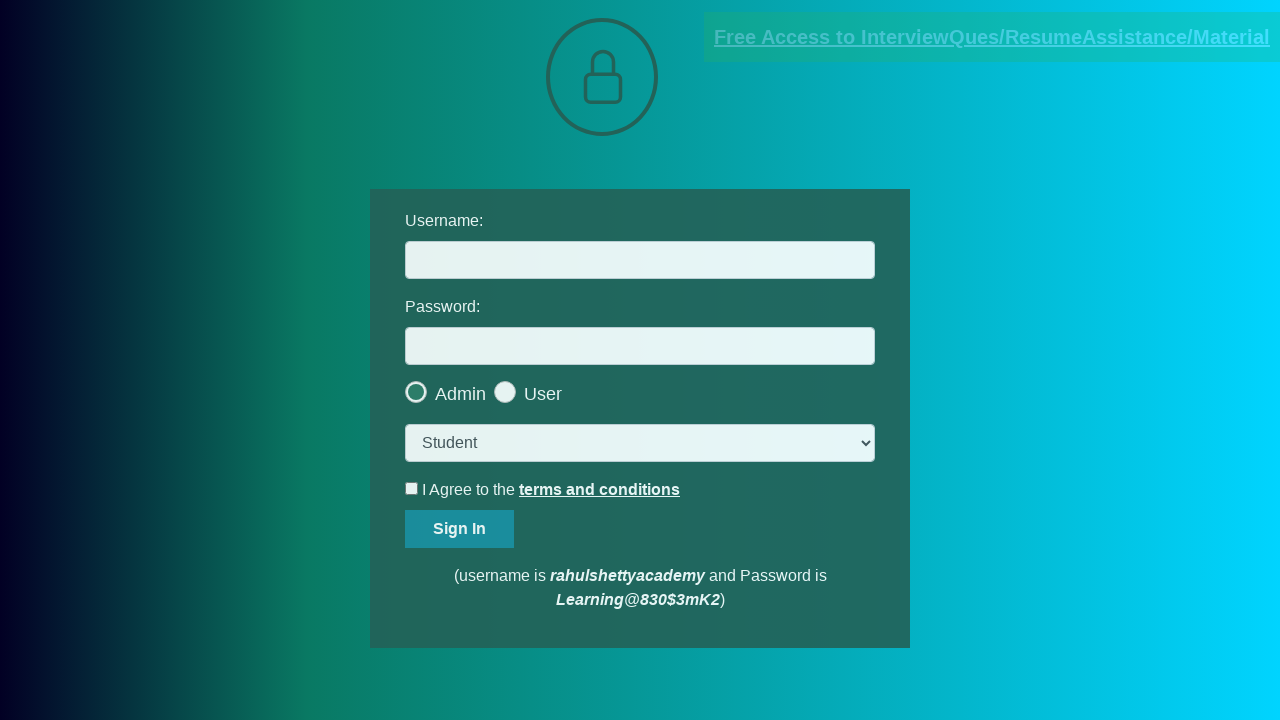

Extracted username from page
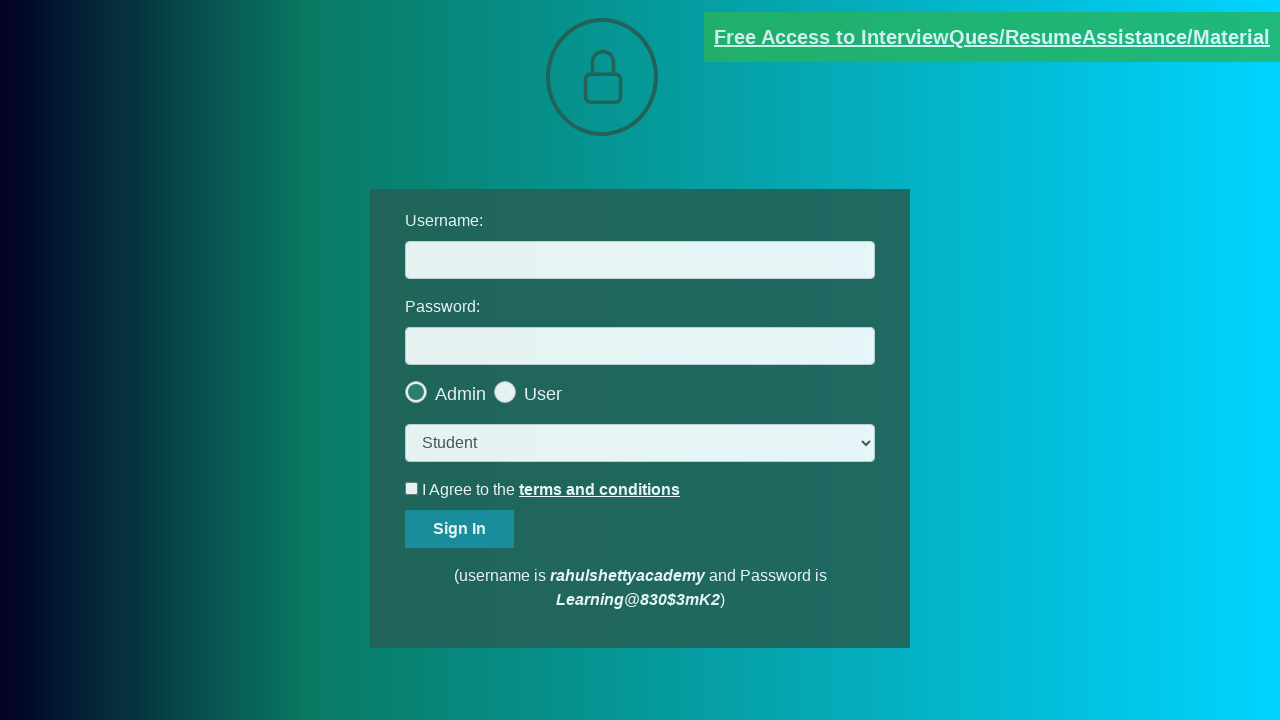

Extracted password from page
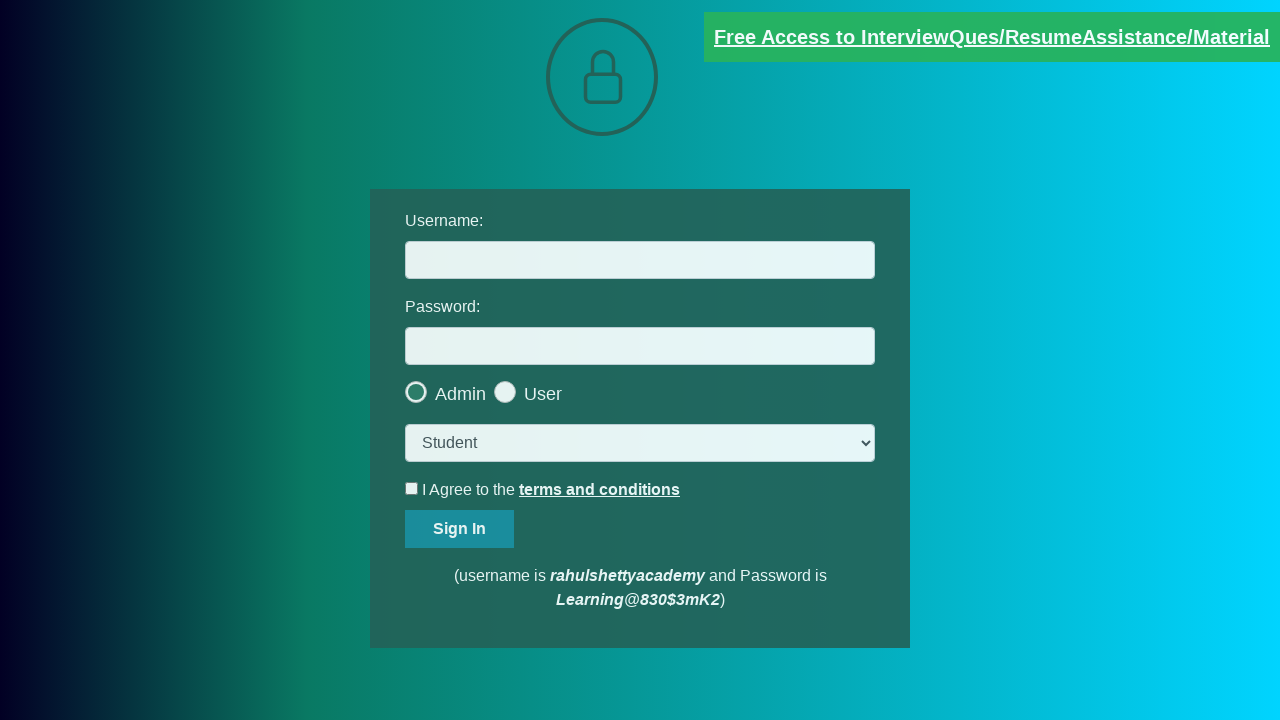

Filled username field with extracted credentials on xpath=//div[@class='form-group'][1]/input
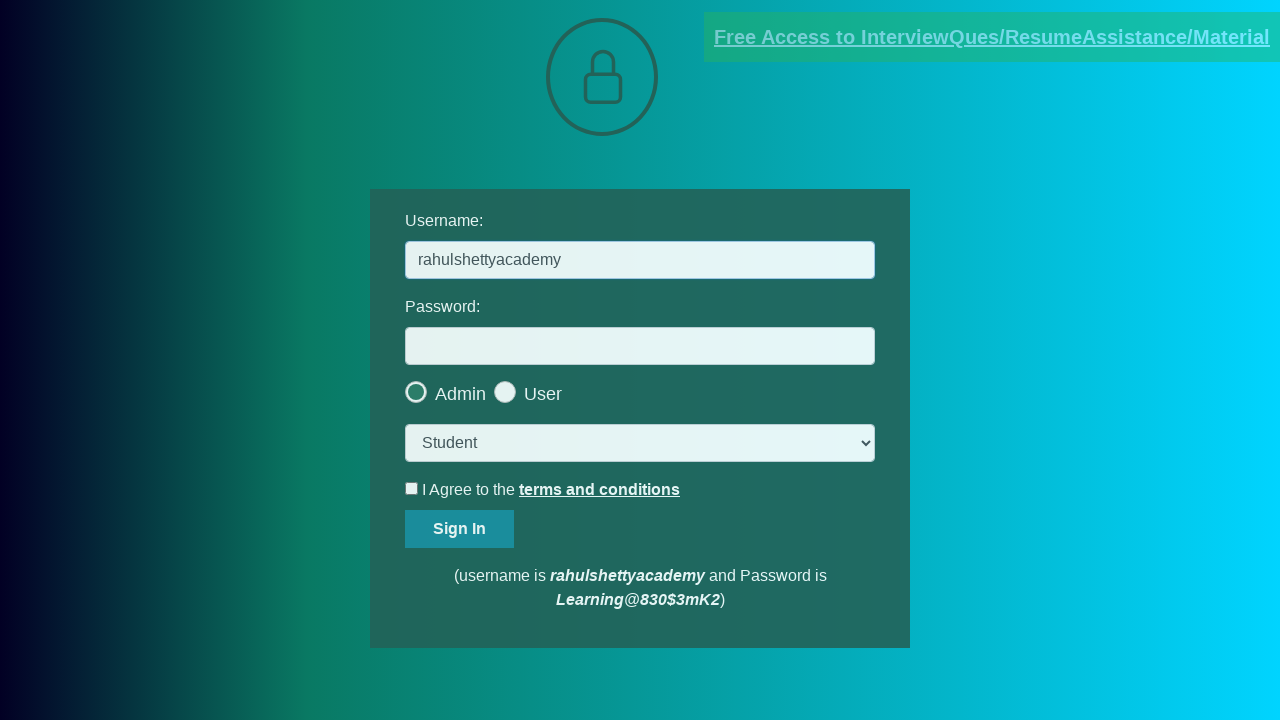

Filled password field with extracted credentials on xpath=//div[@class='form-group'][2]/input
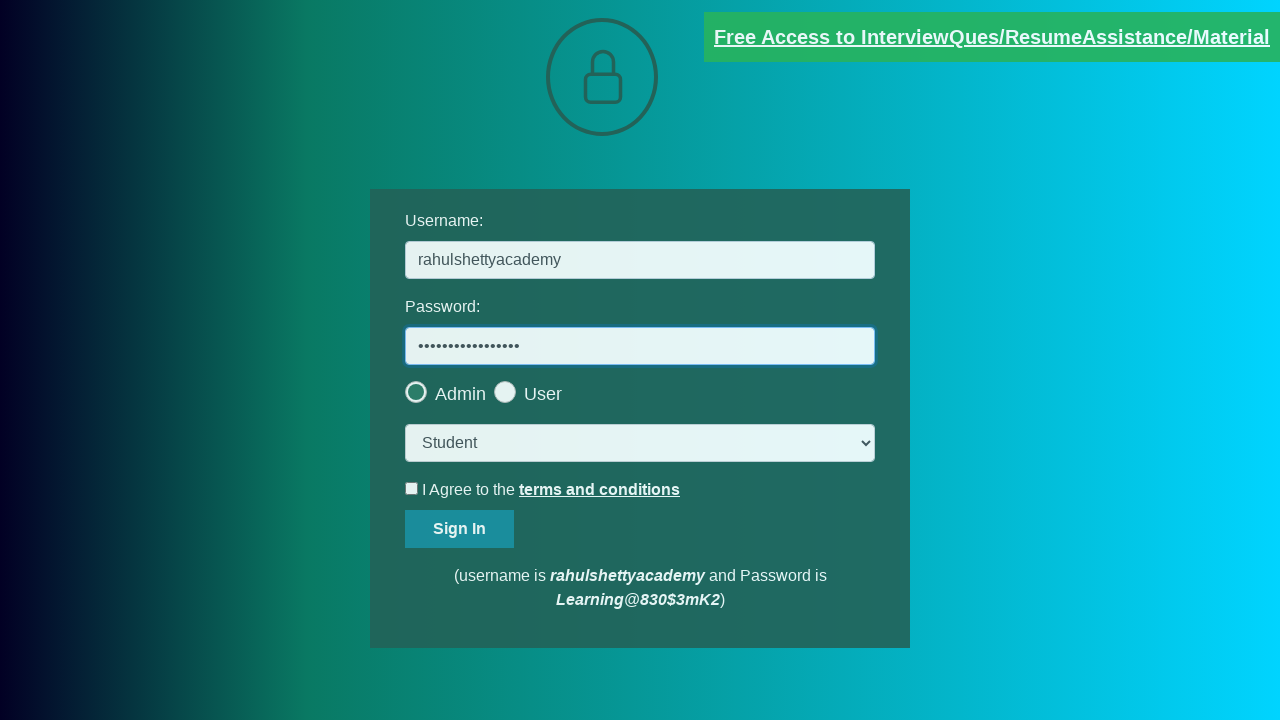

Clicked second radio button option at (505, 392) on xpath=//label[2]/span[@class='checkmark']
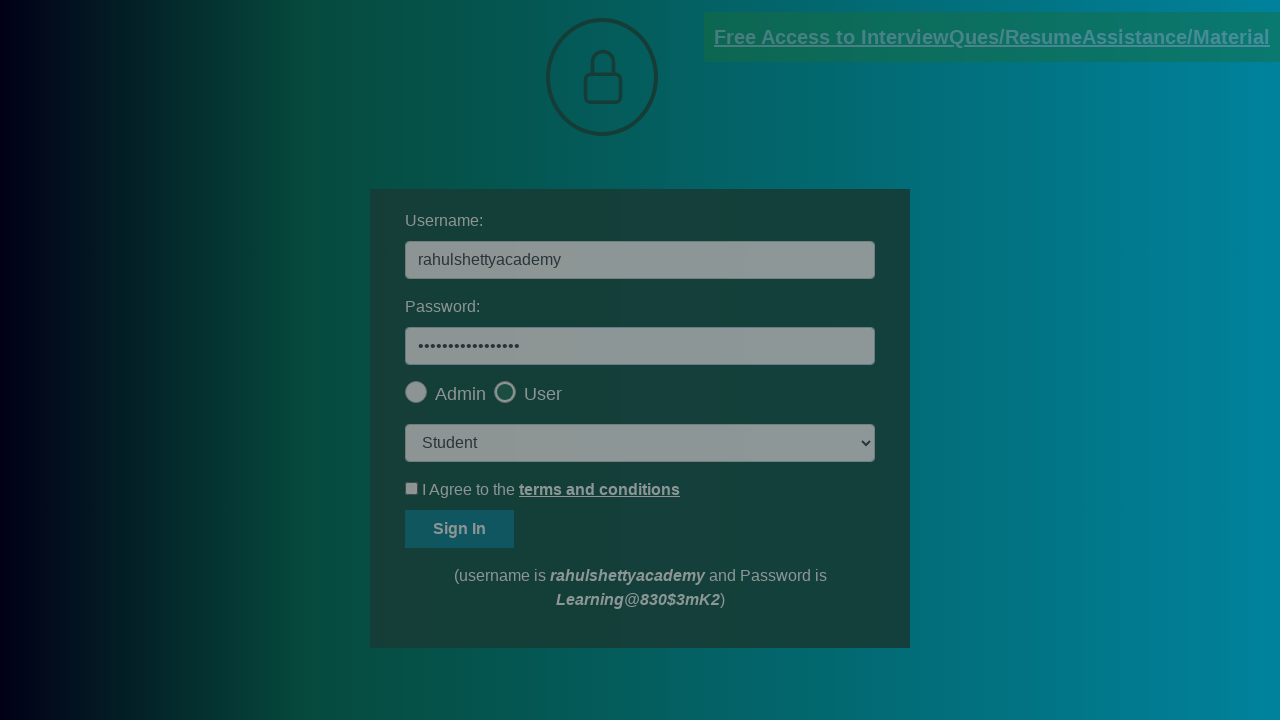

Popup OK button became visible
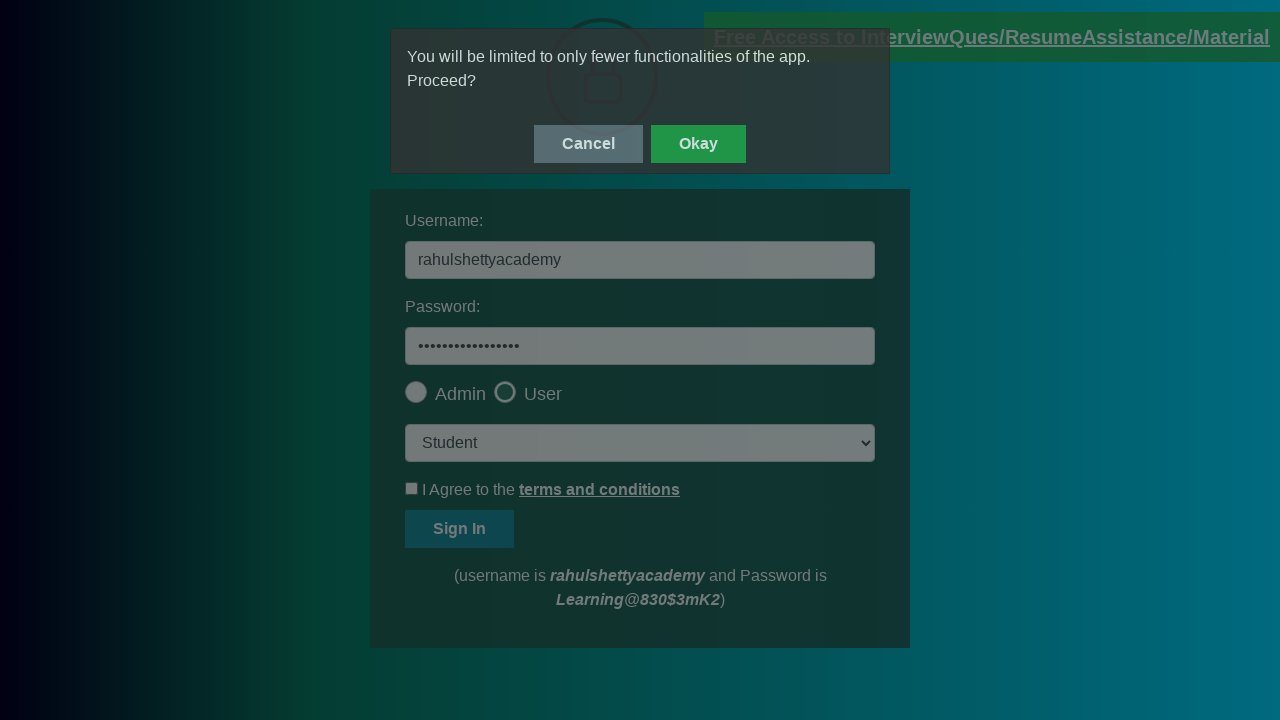

Clicked OK button to dismiss popup at (698, 144) on xpath=//button[@id='okayBtn']
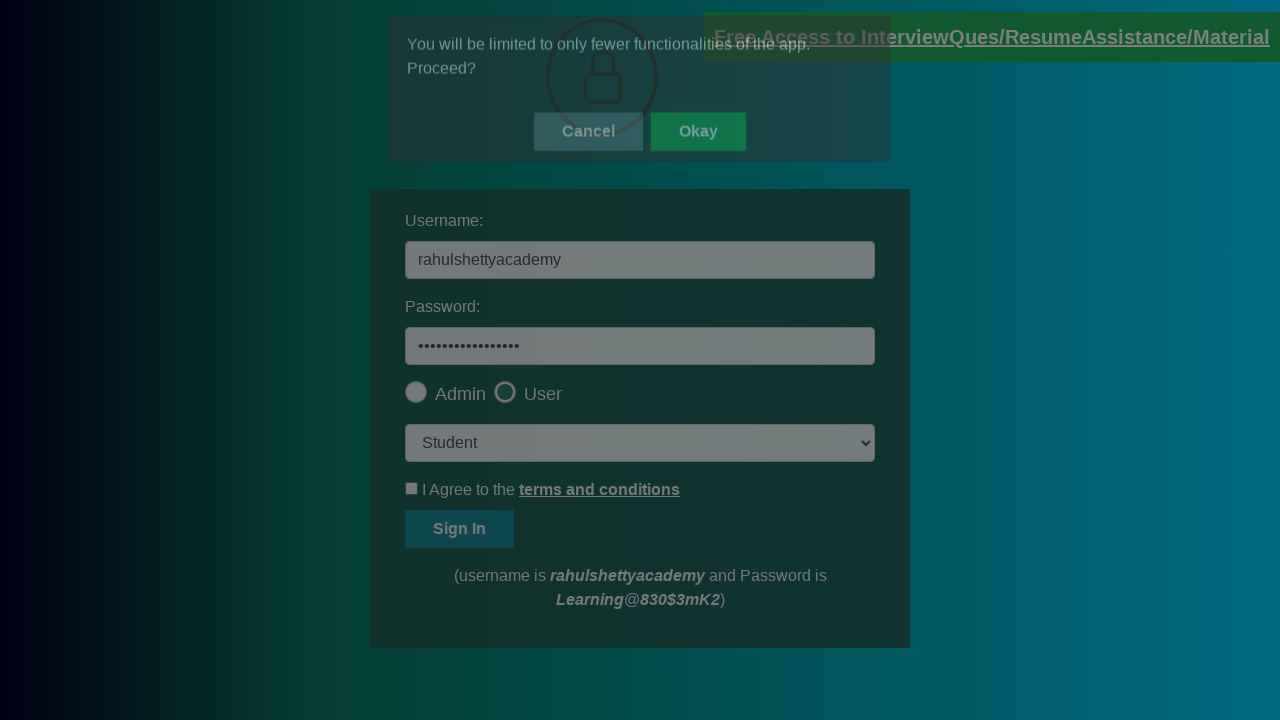

Selected third option from dropdown on xpath=//select[@class='form-control']
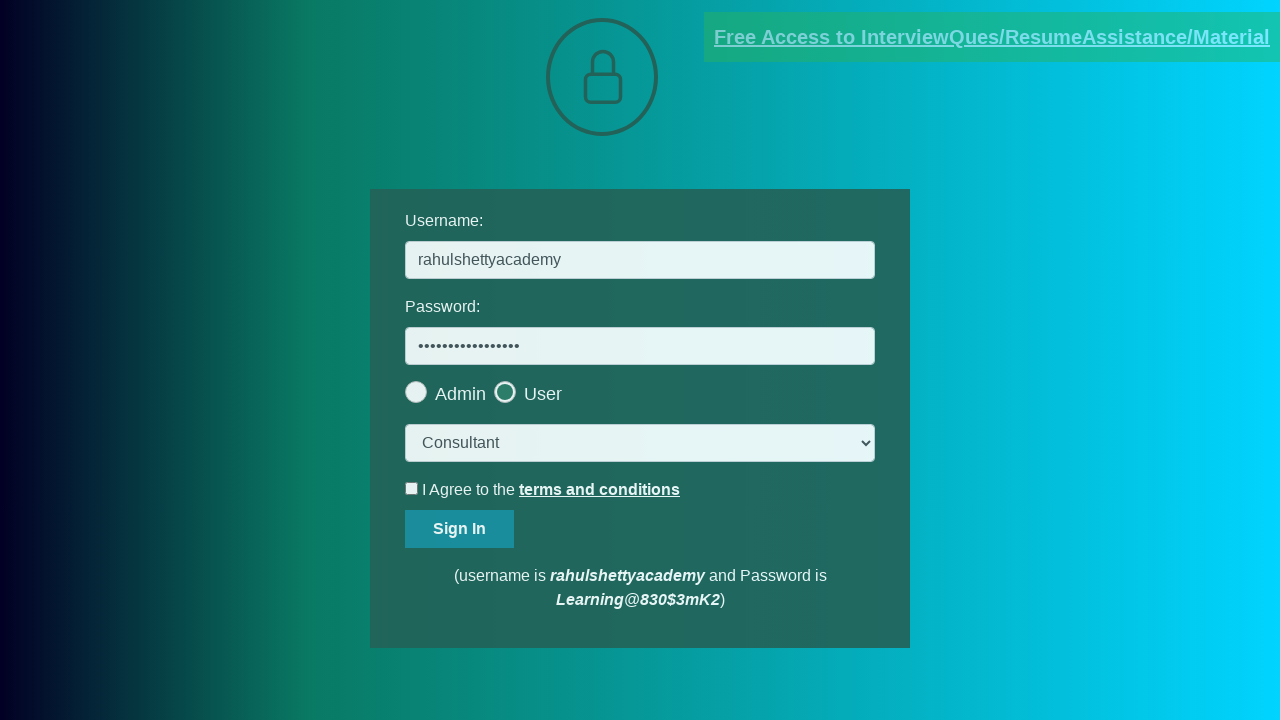

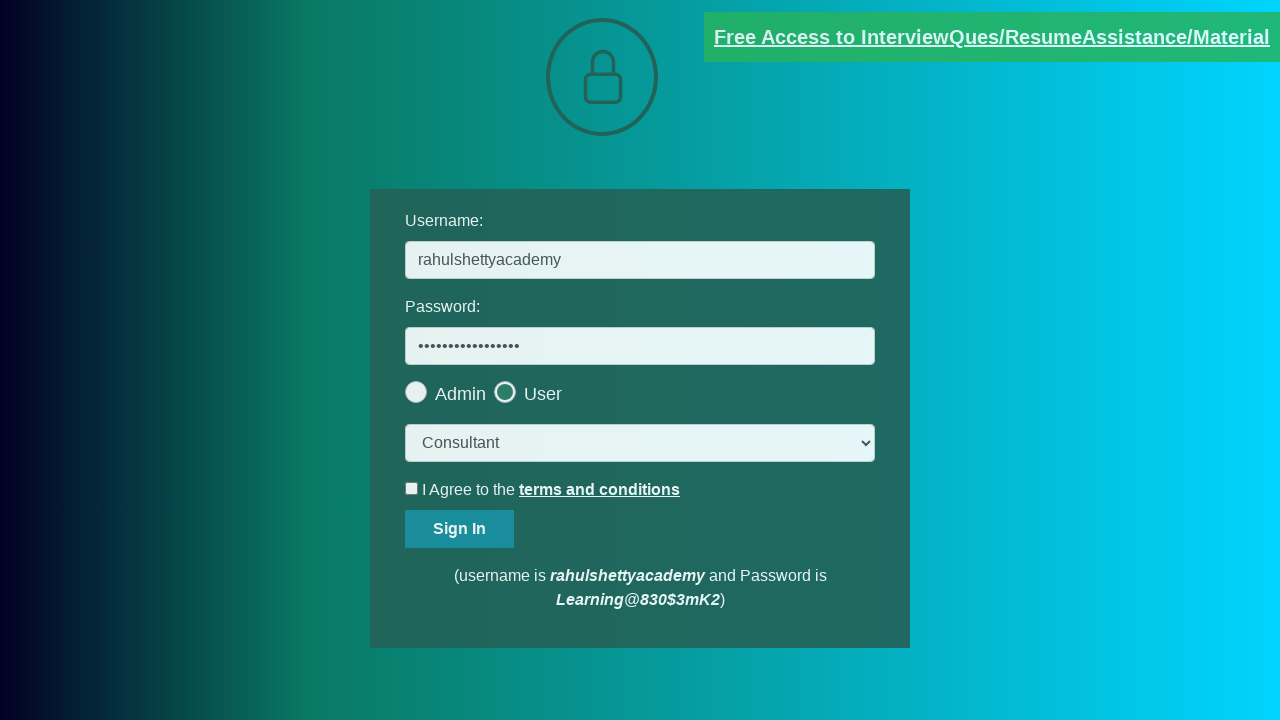